Tests the tutorial filter functionality by clicking the tutorials button, typing 'html' in the filter input, and verifying that the HTML and CSS section header is displayed.

Starting URL: https://www.w3schools.com/

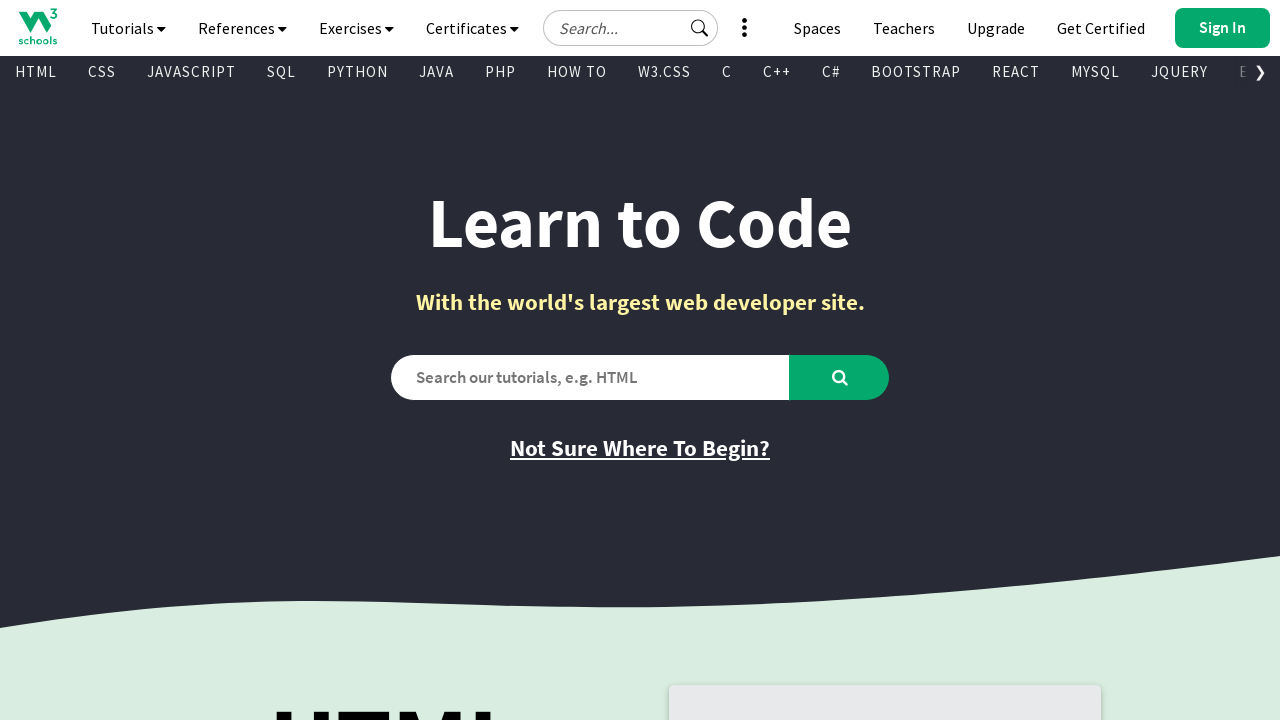

Clicked tutorials navigation button at (128, 28) on xpath=//*[@id='navbtn_tutorials']
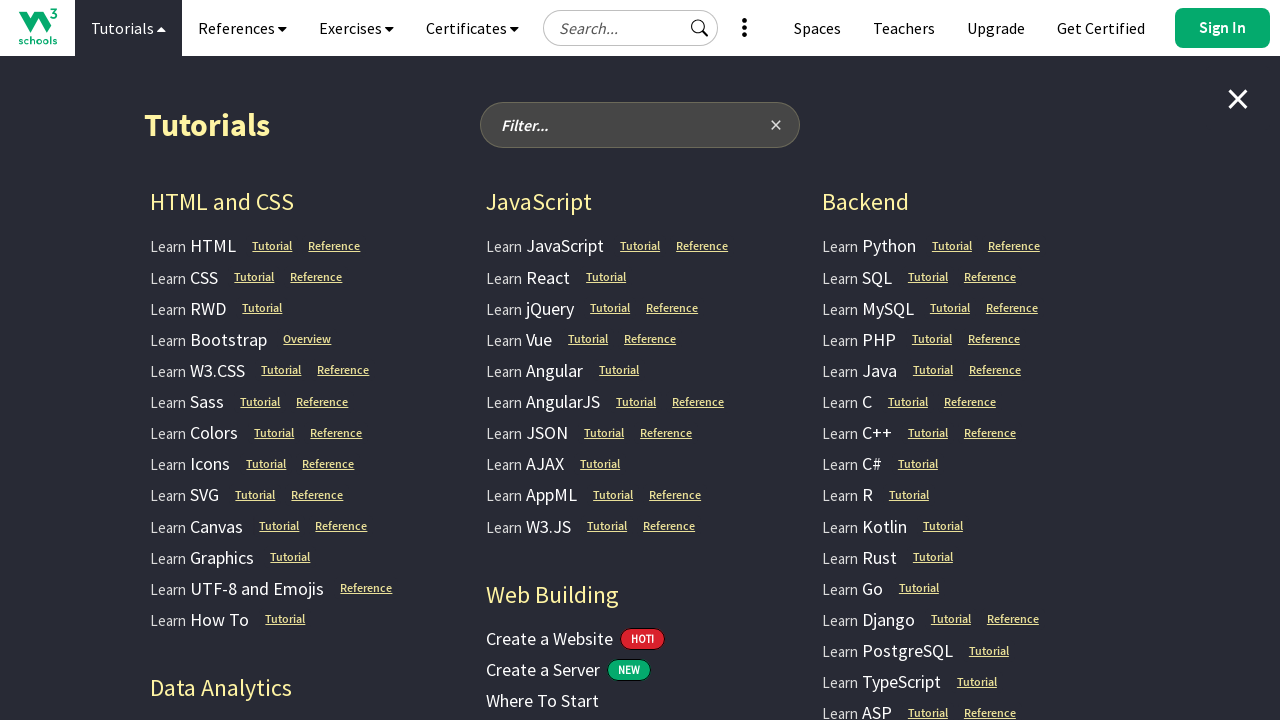

Filter input field became visible
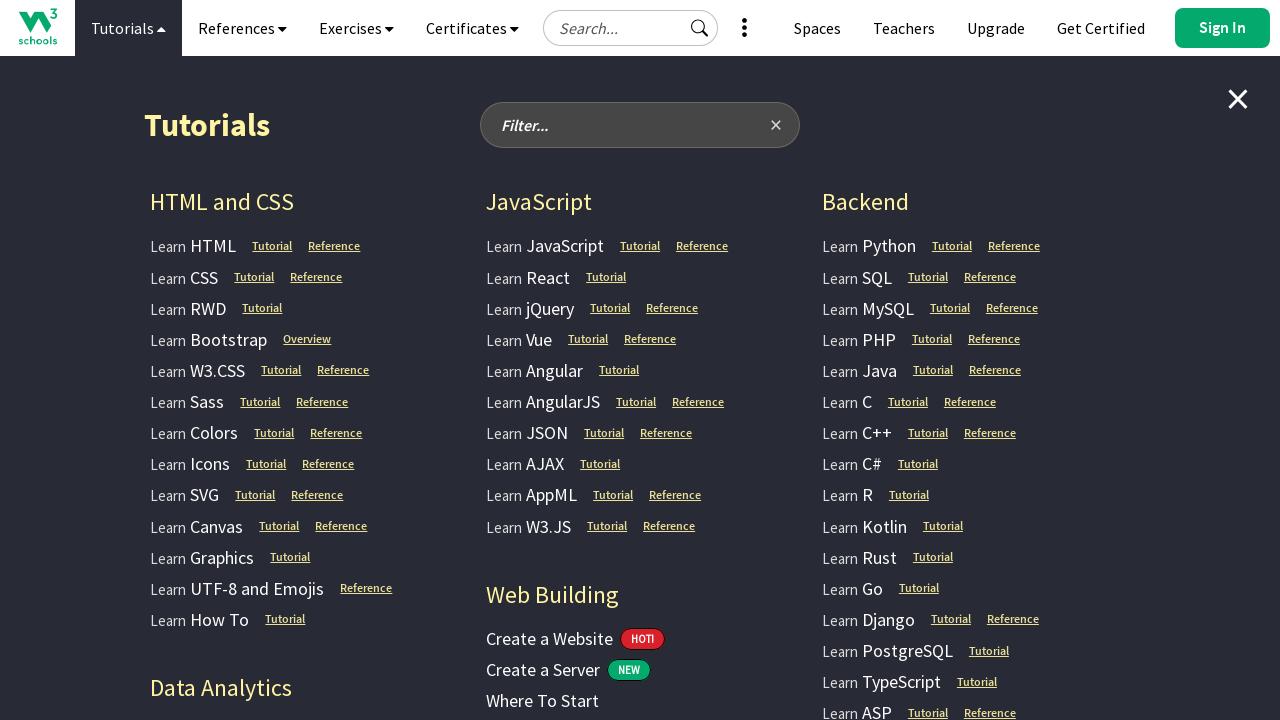

Typed 'html' into filter input field on //*[@id='filter-tutorials-input']
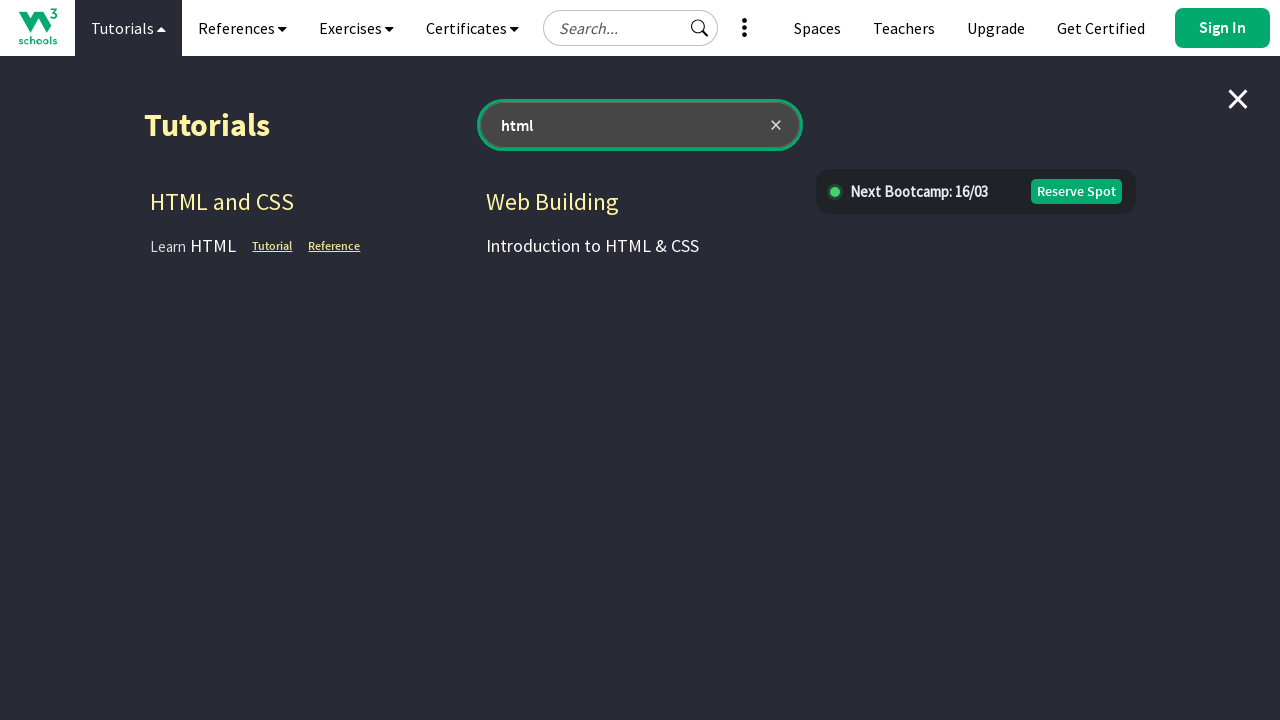

HTML and CSS section header appeared in filtered results
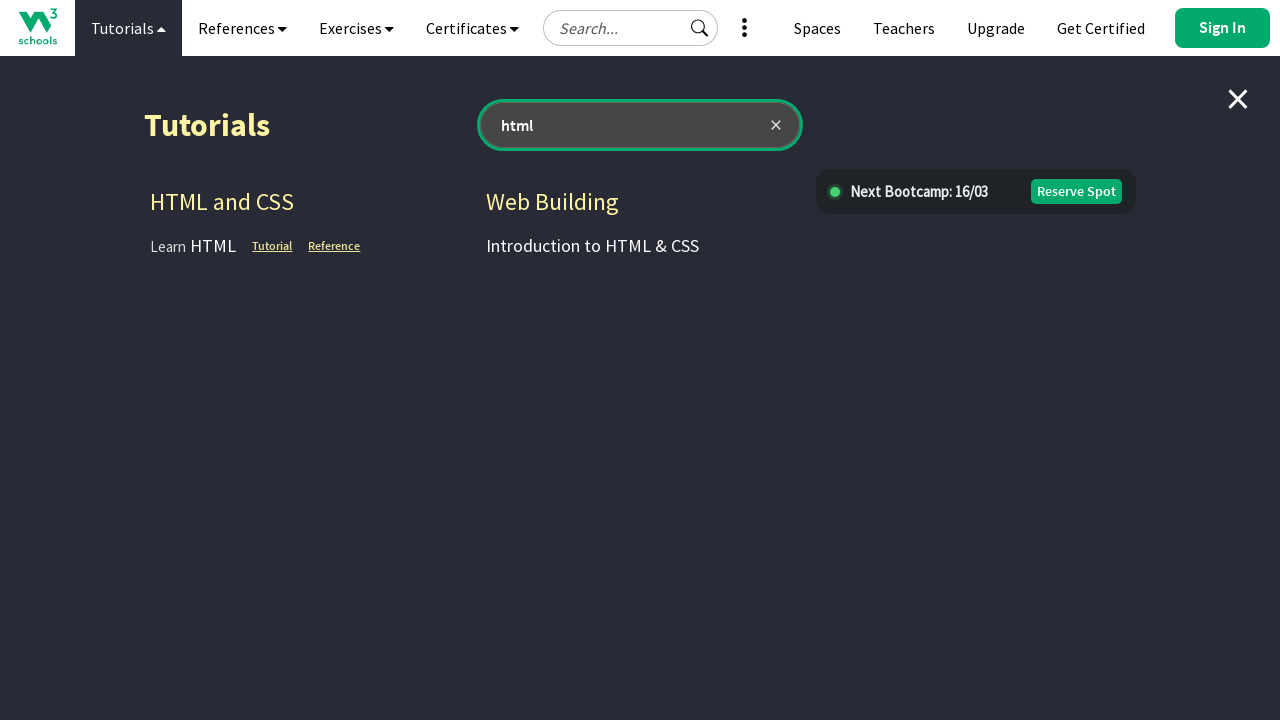

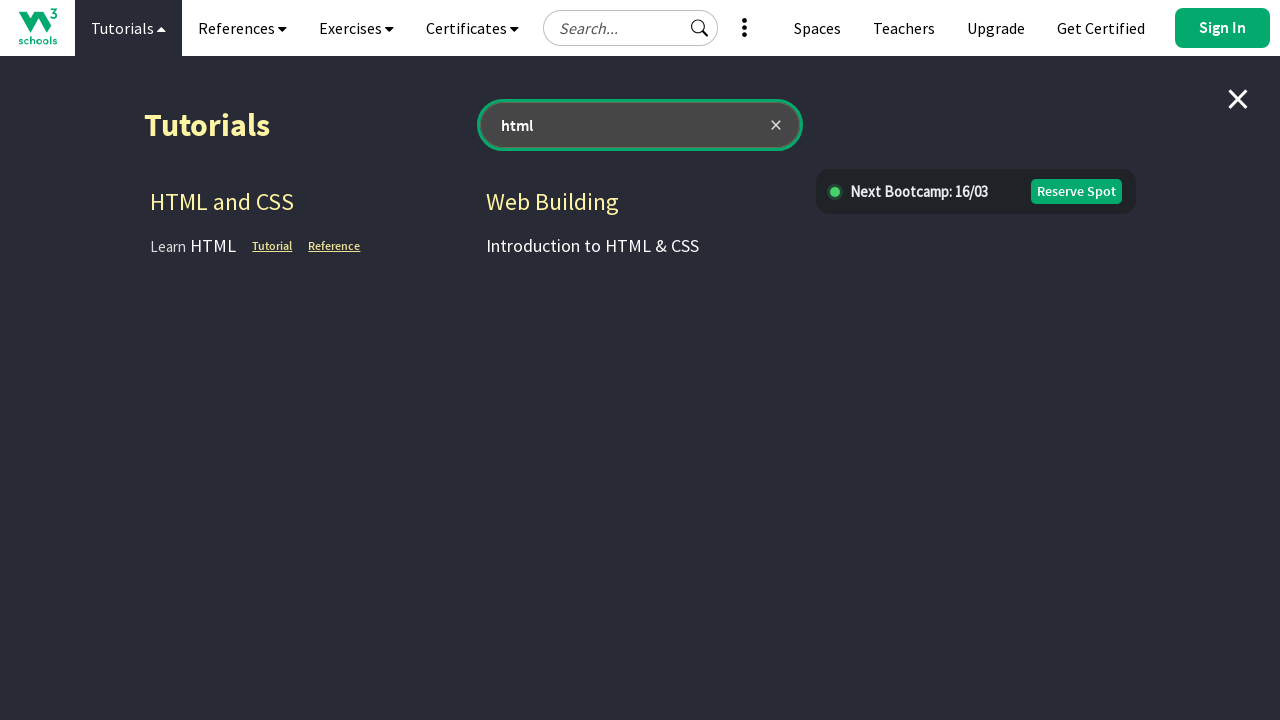